Tests double-click interaction by double-clicking a button and verifying the resulting text message appears.

Starting URL: https://automationfc.github.io/basic-form/index.html

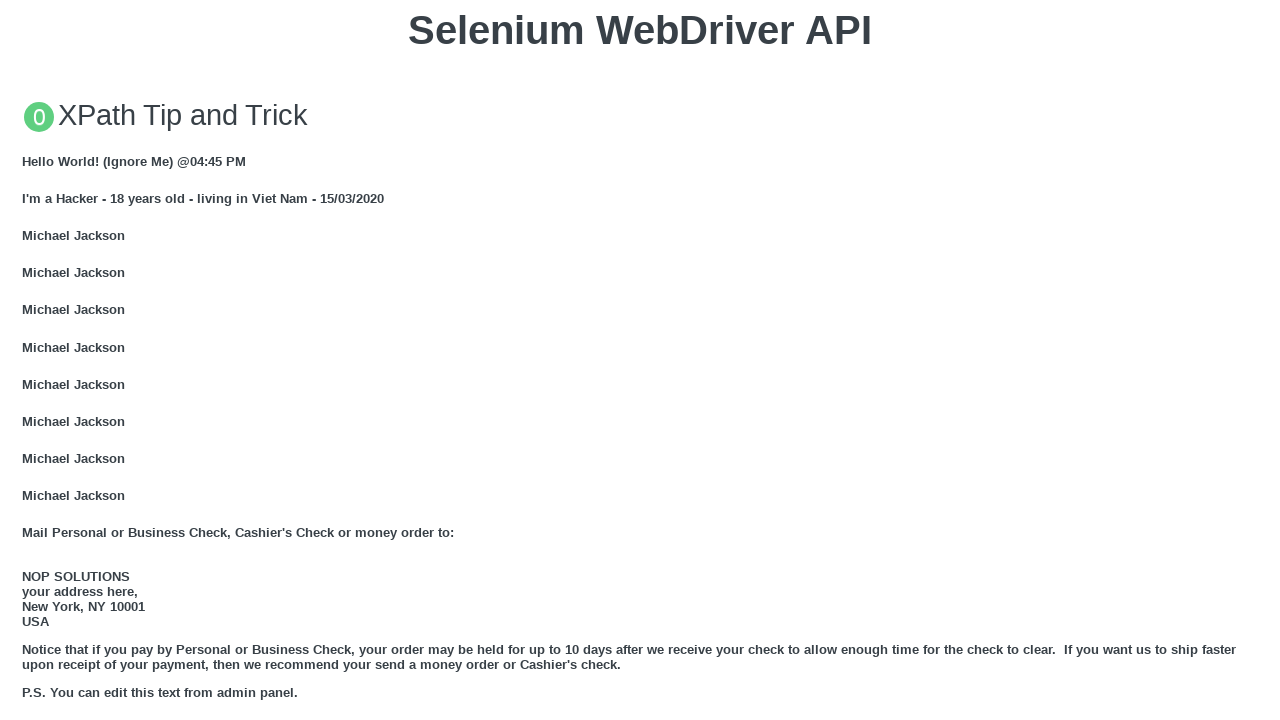

Navigated to basic form page
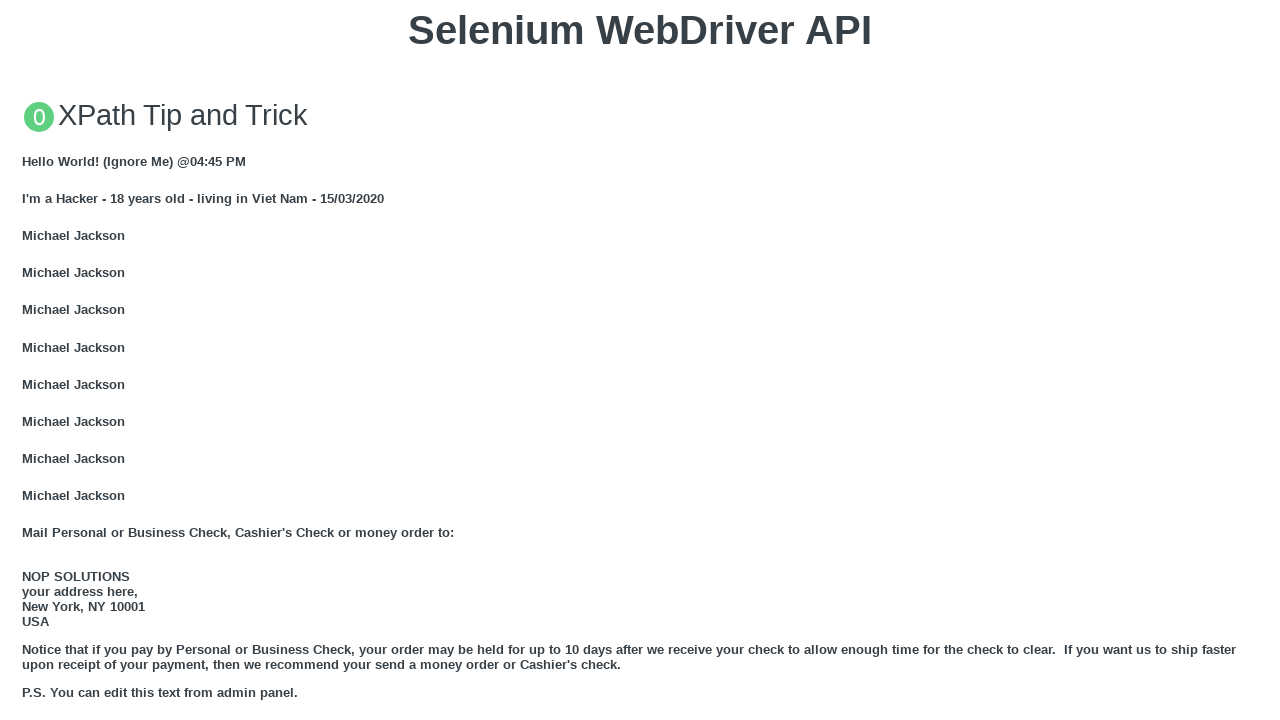

Double-clicked the 'Double click me' button at (640, 361) on xpath=//button[text()='Double click me']
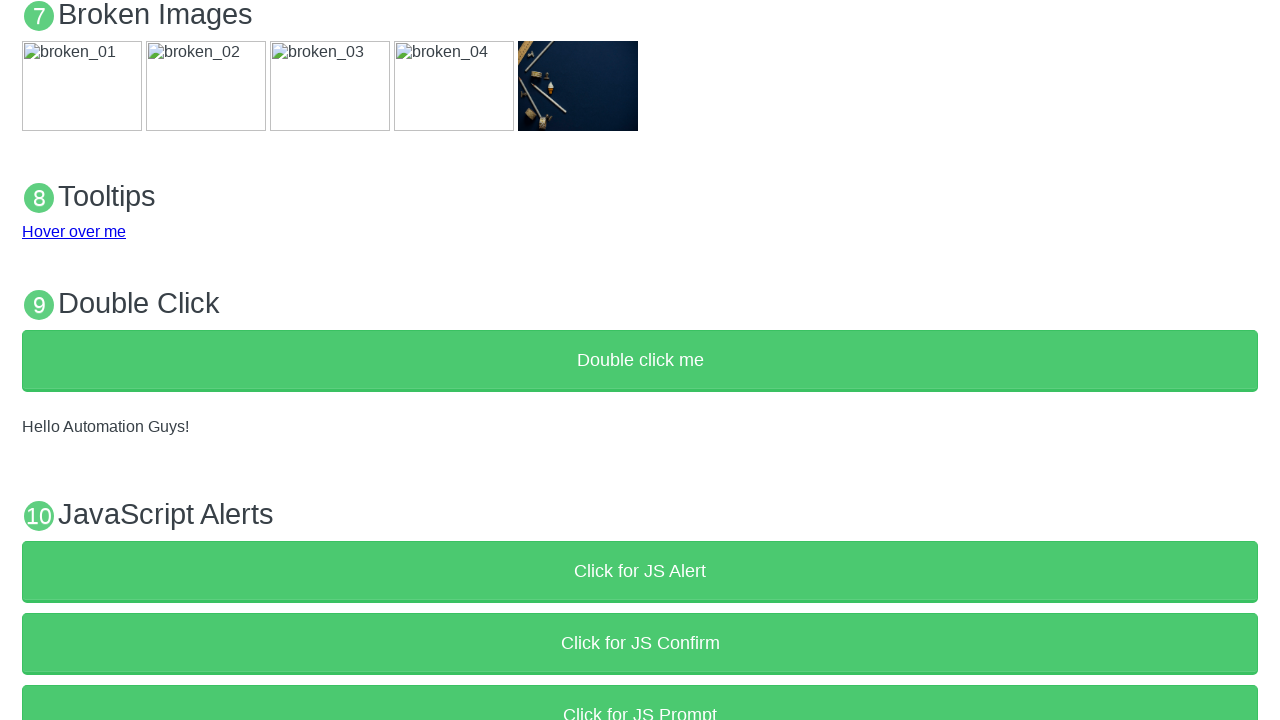

Result text message appeared after double-click
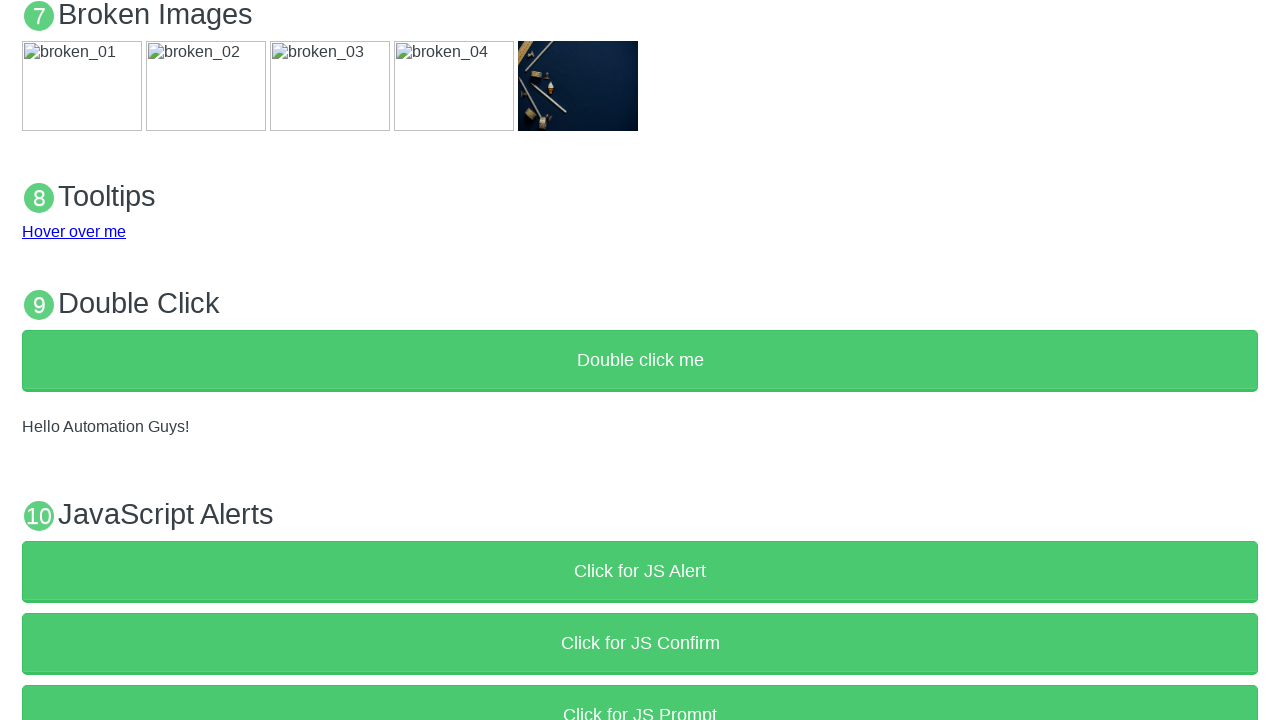

Verified that result text is not empty
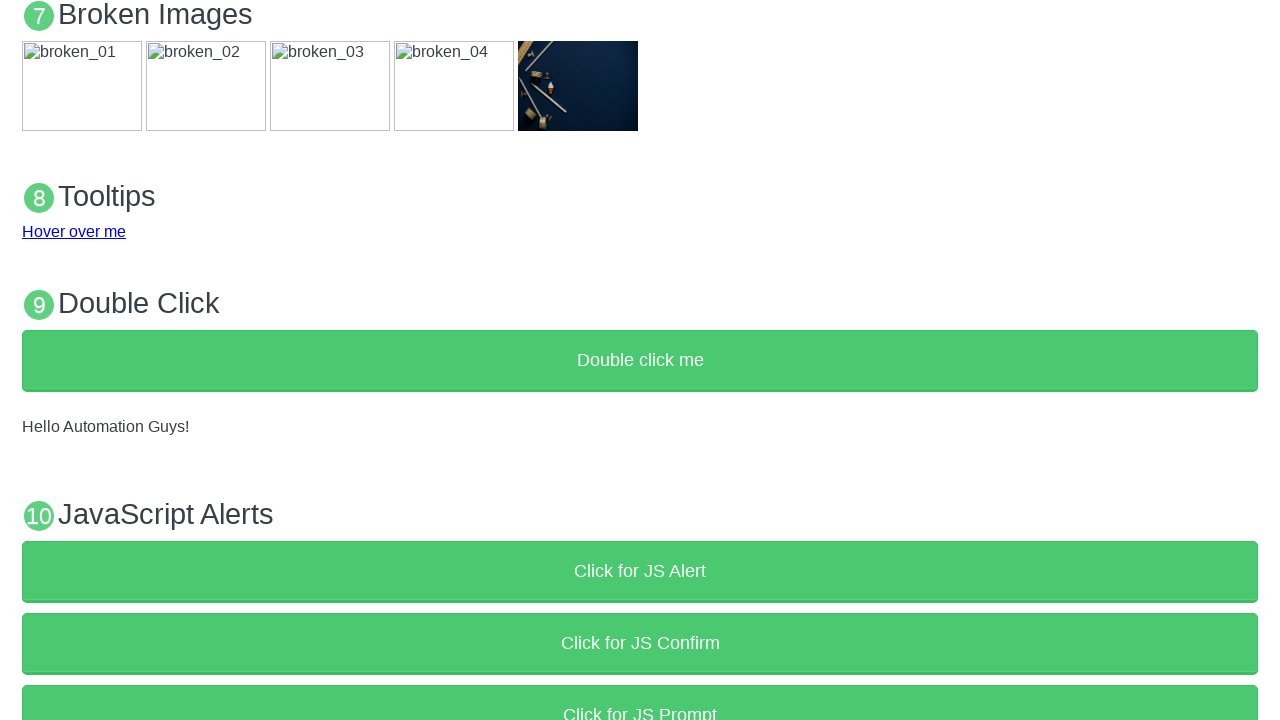

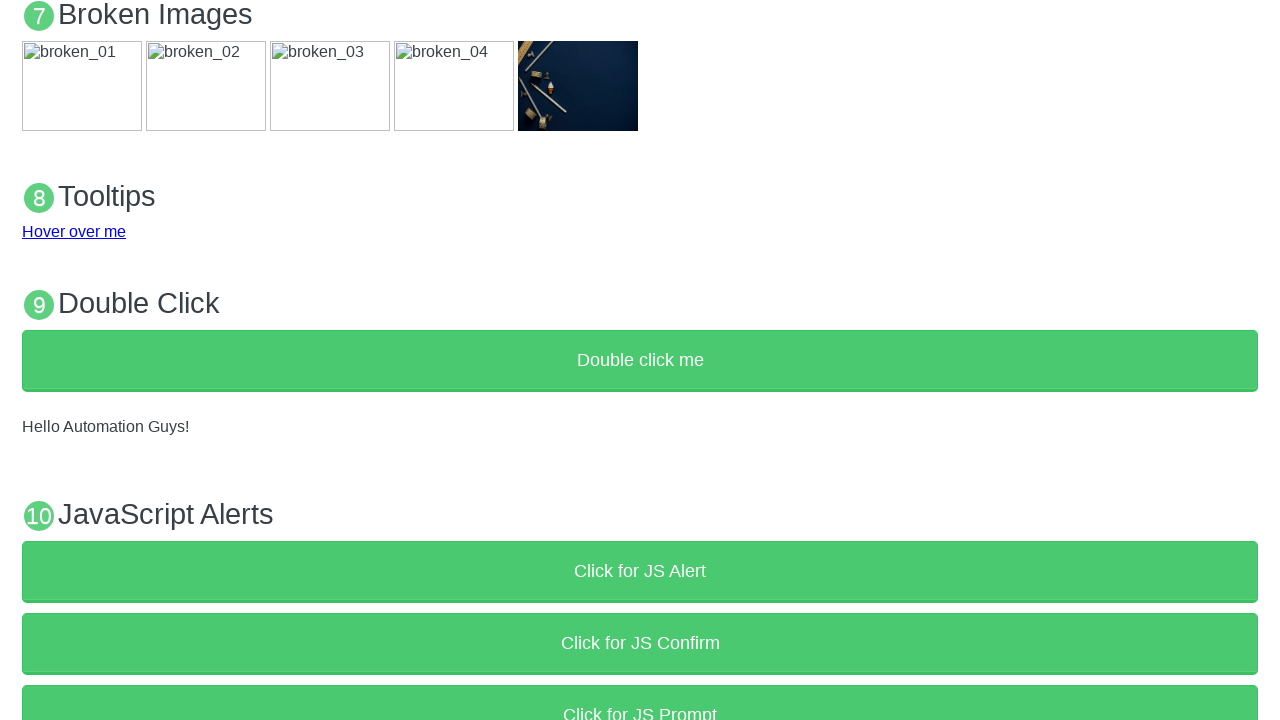